Tests browser window management features including getting and setting window position and size

Starting URL: https://www.saucedemo.com/

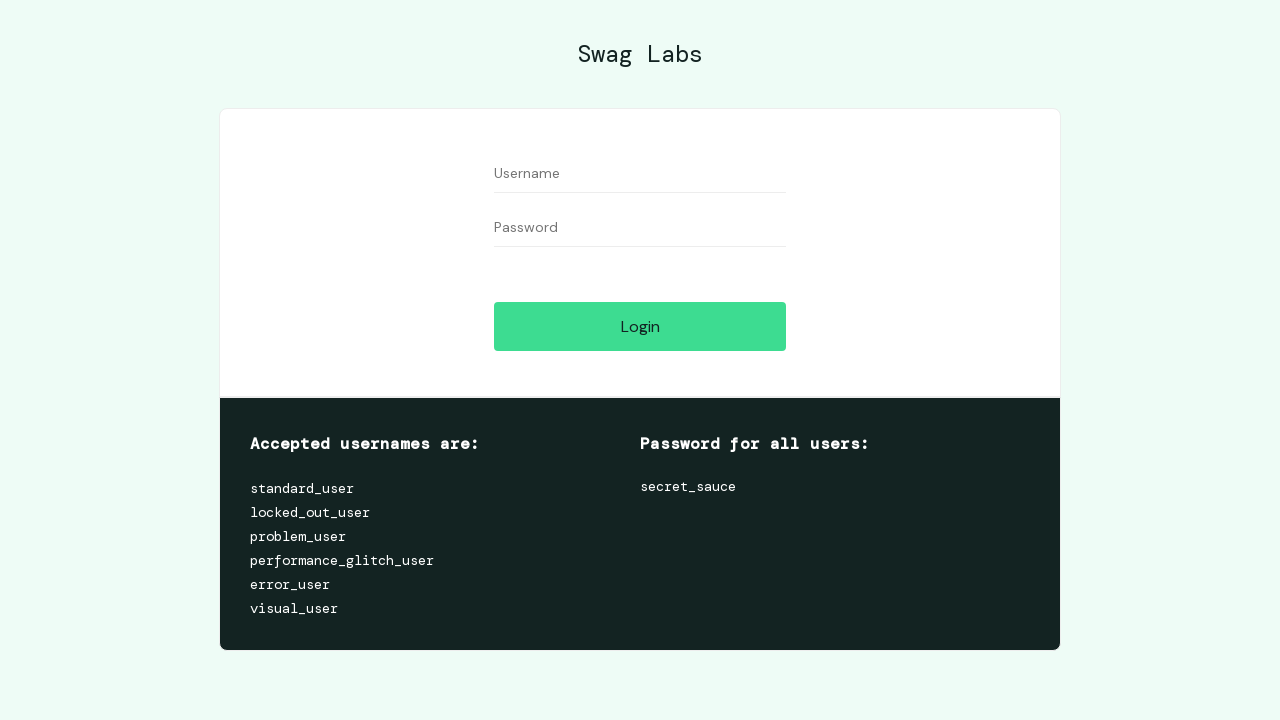

Retrieved initial viewport size
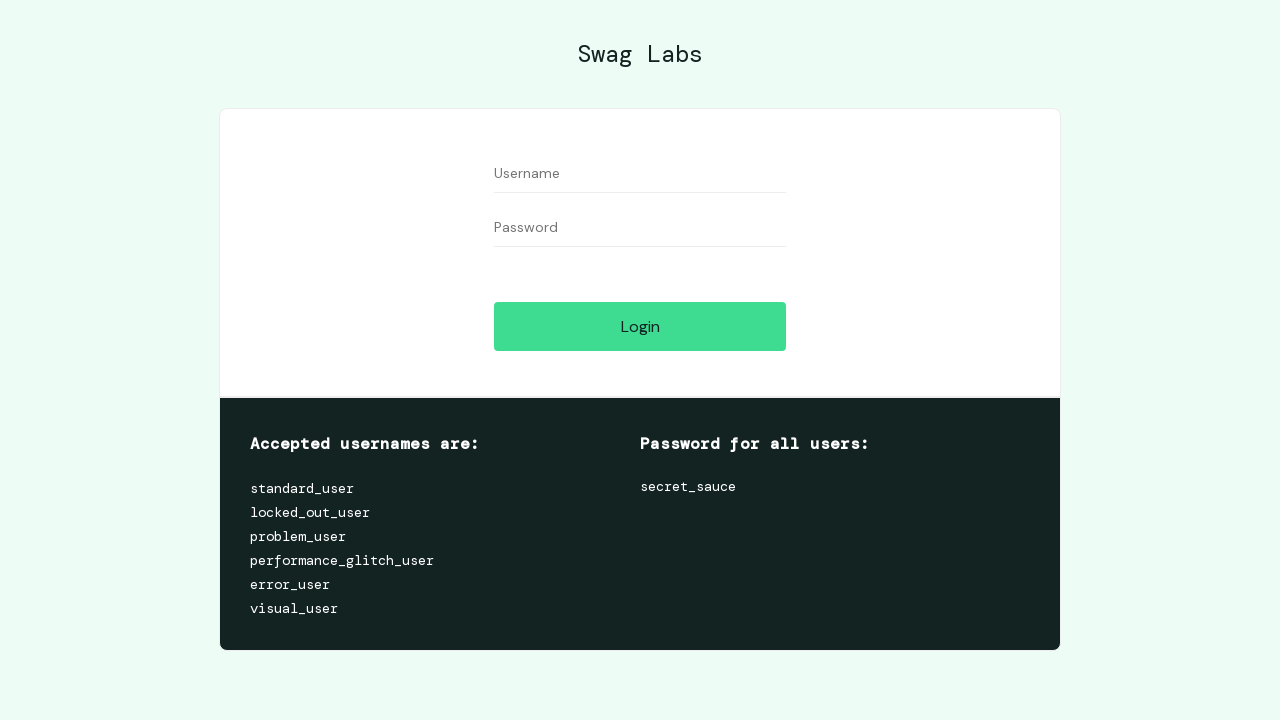

Set viewport size to 600x200
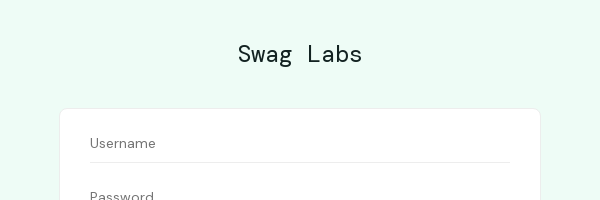

Verified viewport width is 600
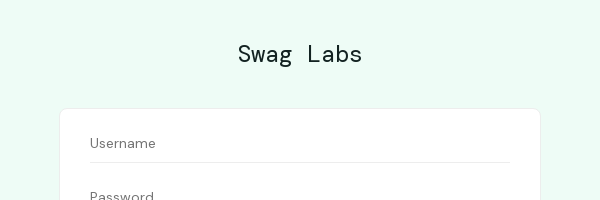

Verified viewport height is 200
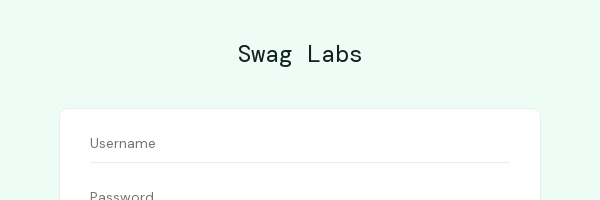

Waited 2 seconds to observe viewport change
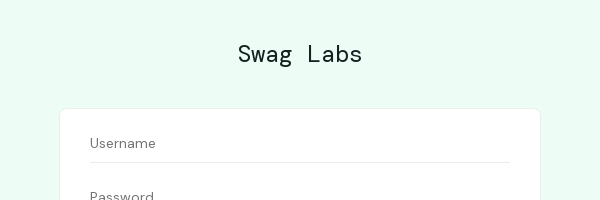

Set viewport size to 1291x747
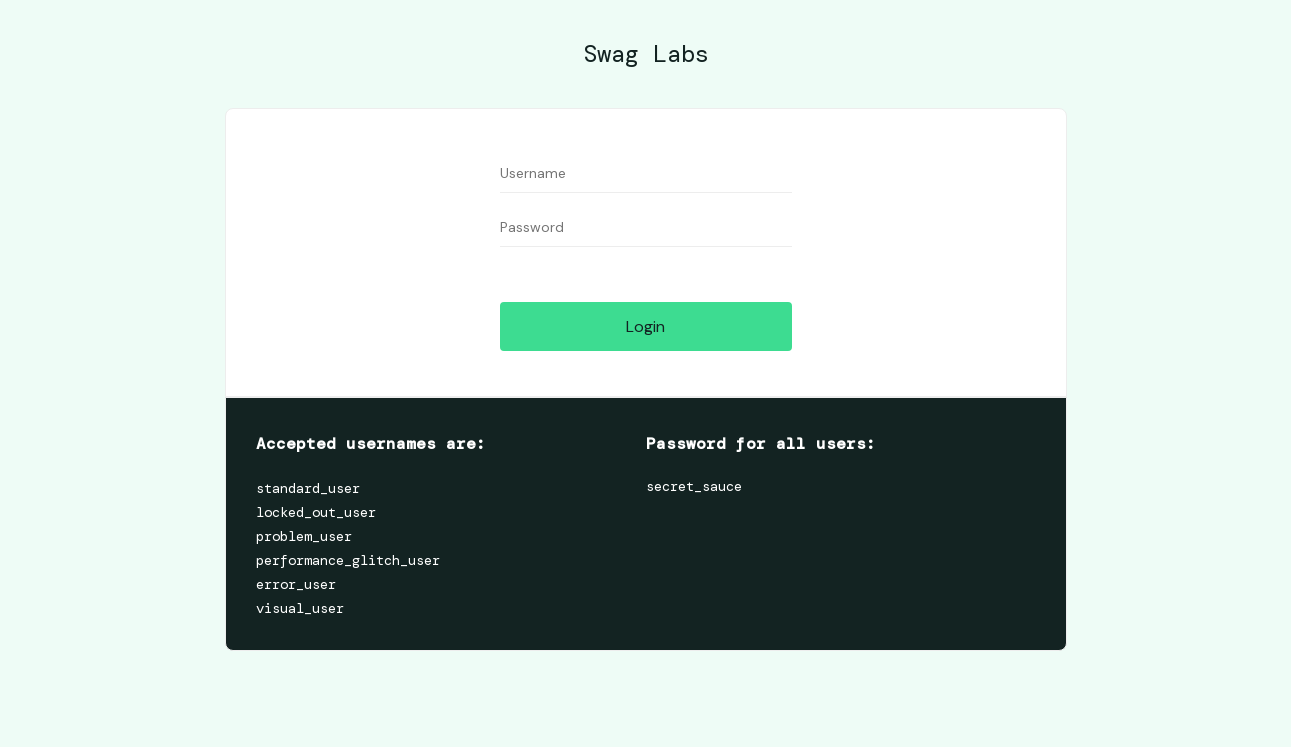

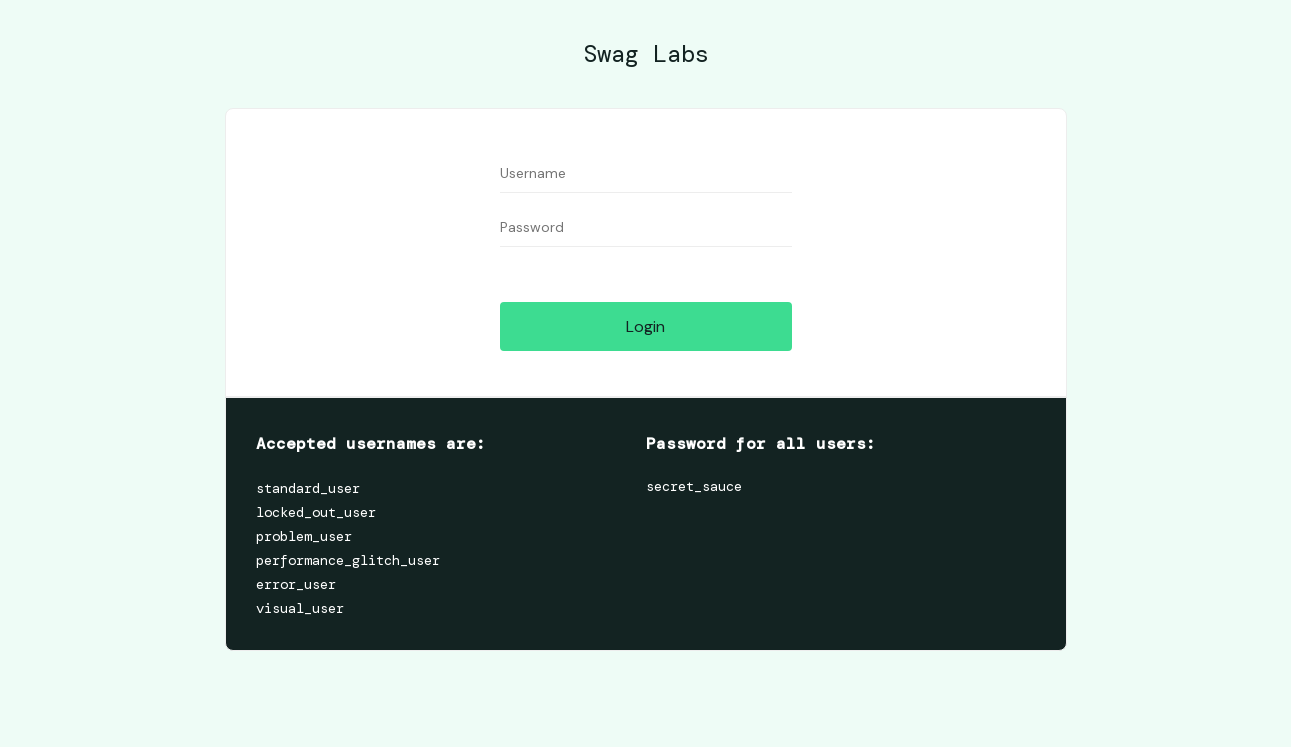